Tests filling the password field in a registration form.

Starting URL: https://demo.automationtesting.in/Register.html

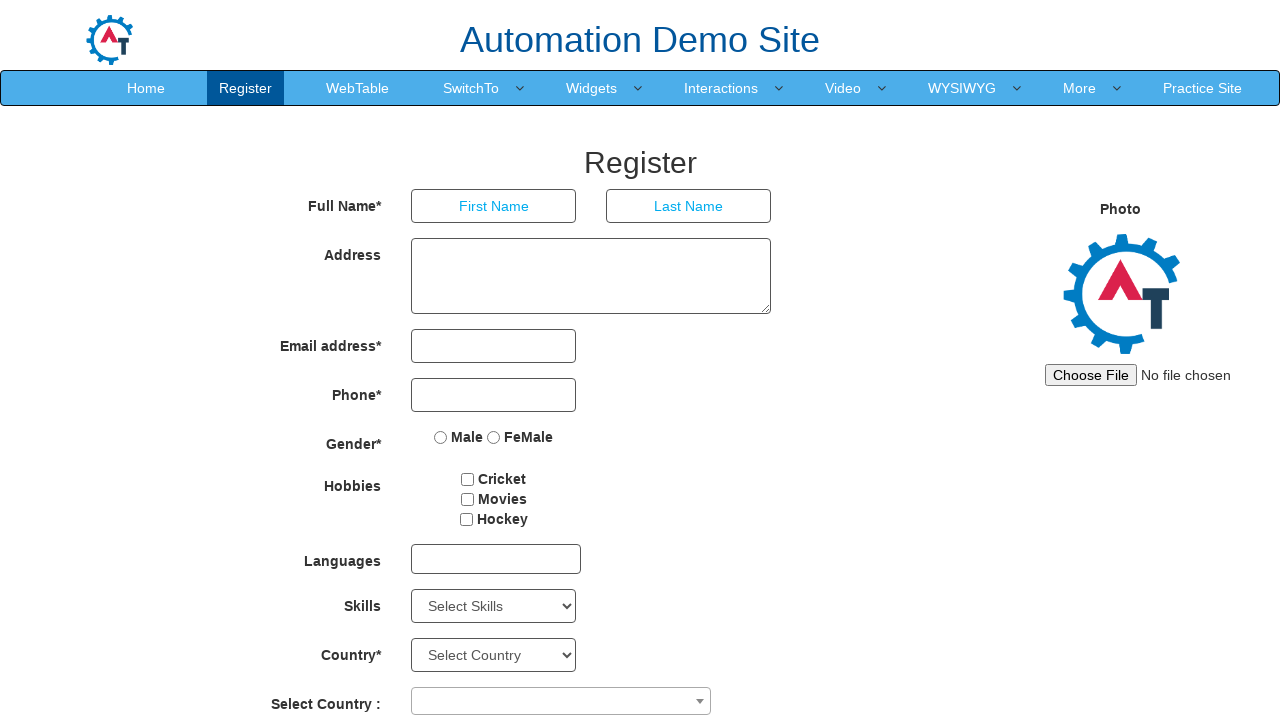

Filled password field with secure password on xpath=//*[@id="firstpassword"]
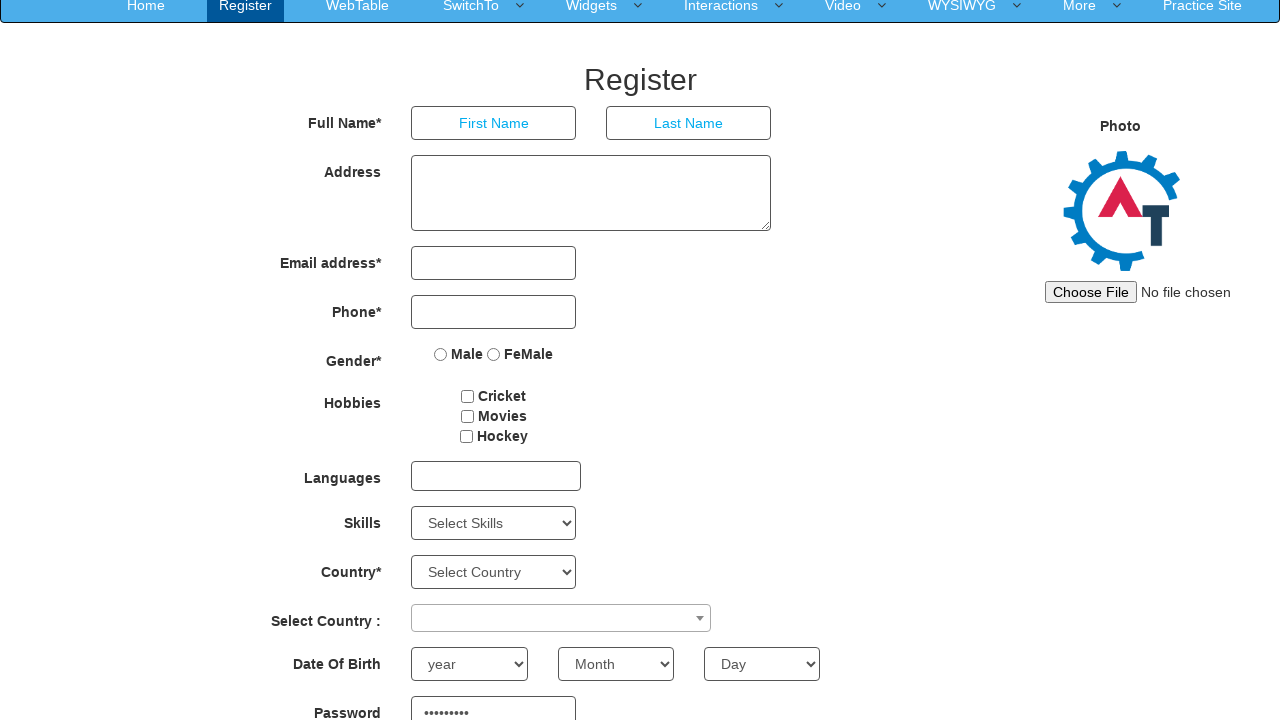

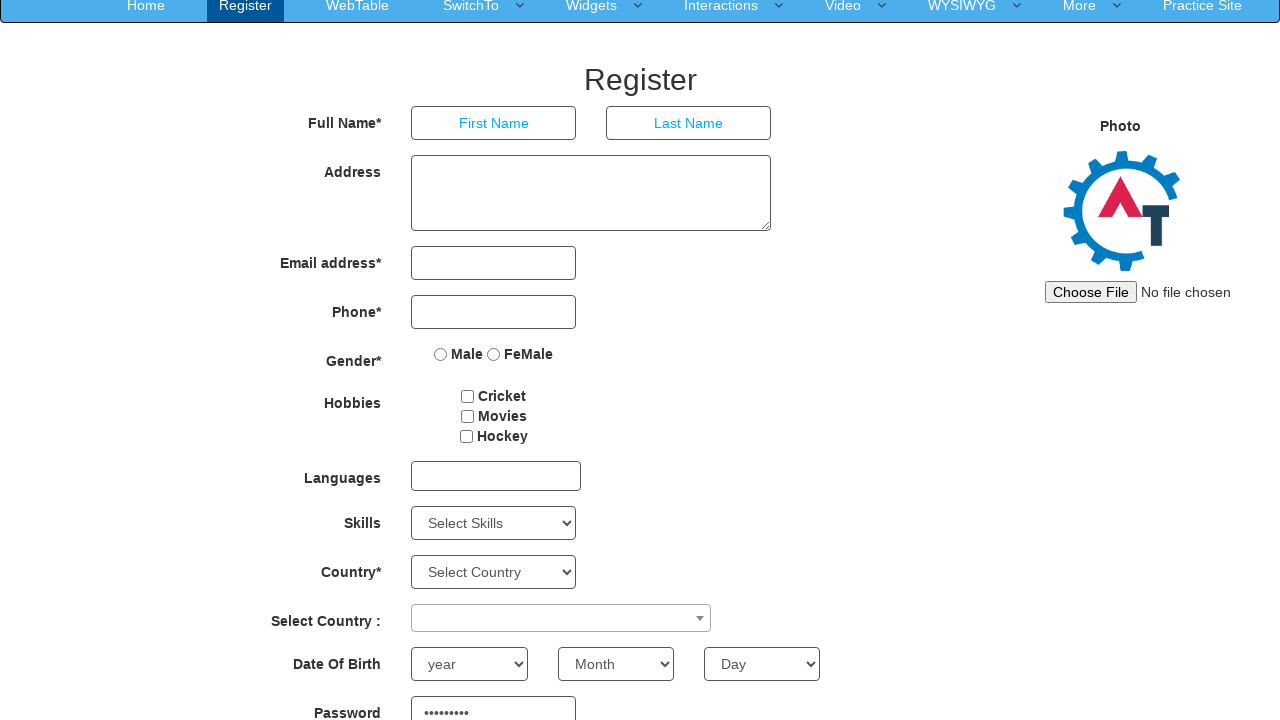